Tests that todo data persists after page reload including completion state

Starting URL: https://demo.playwright.dev/todomvc

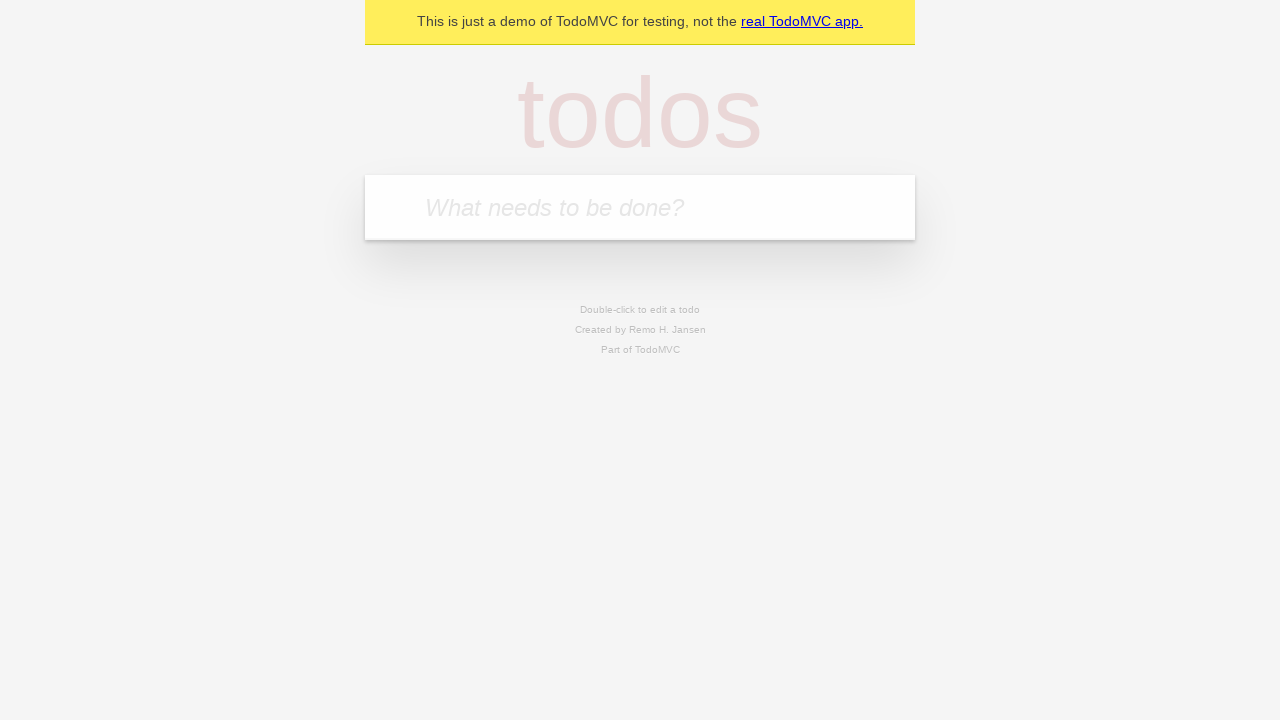

Located the todo input field
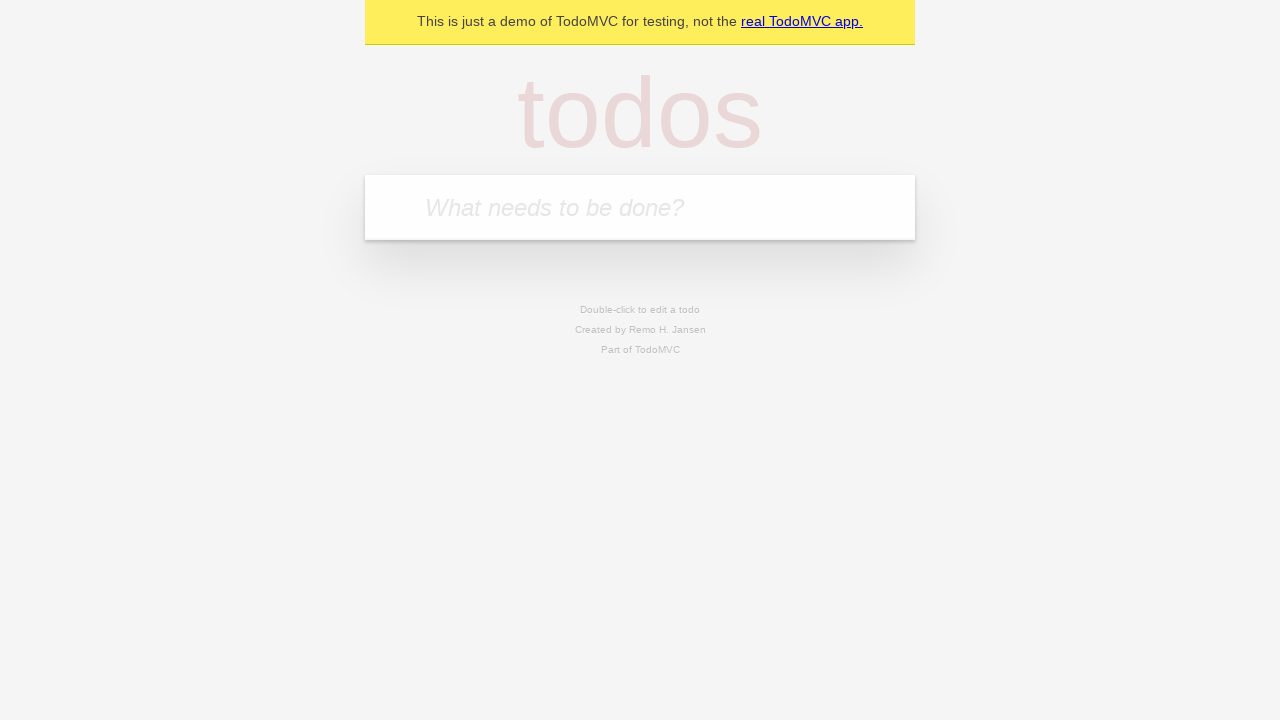

Filled first todo with 'buy some cheese' on internal:attr=[placeholder="What needs to be done?"i]
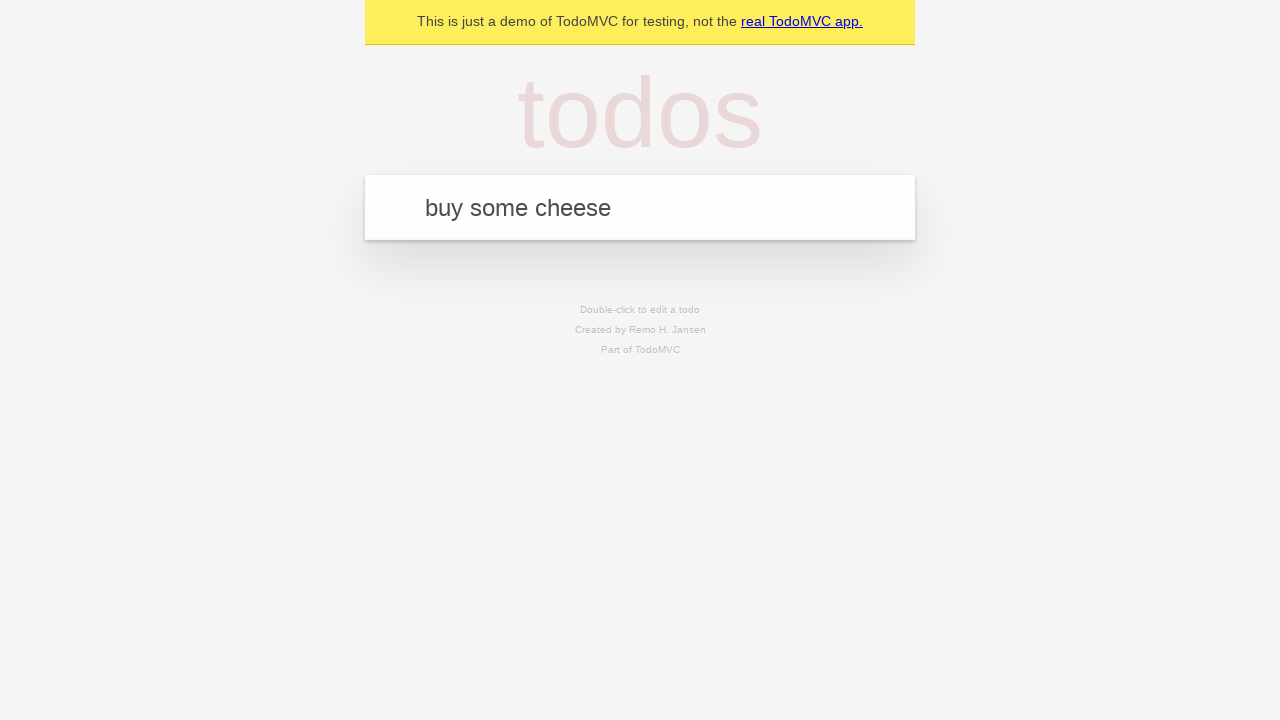

Pressed Enter to create first todo on internal:attr=[placeholder="What needs to be done?"i]
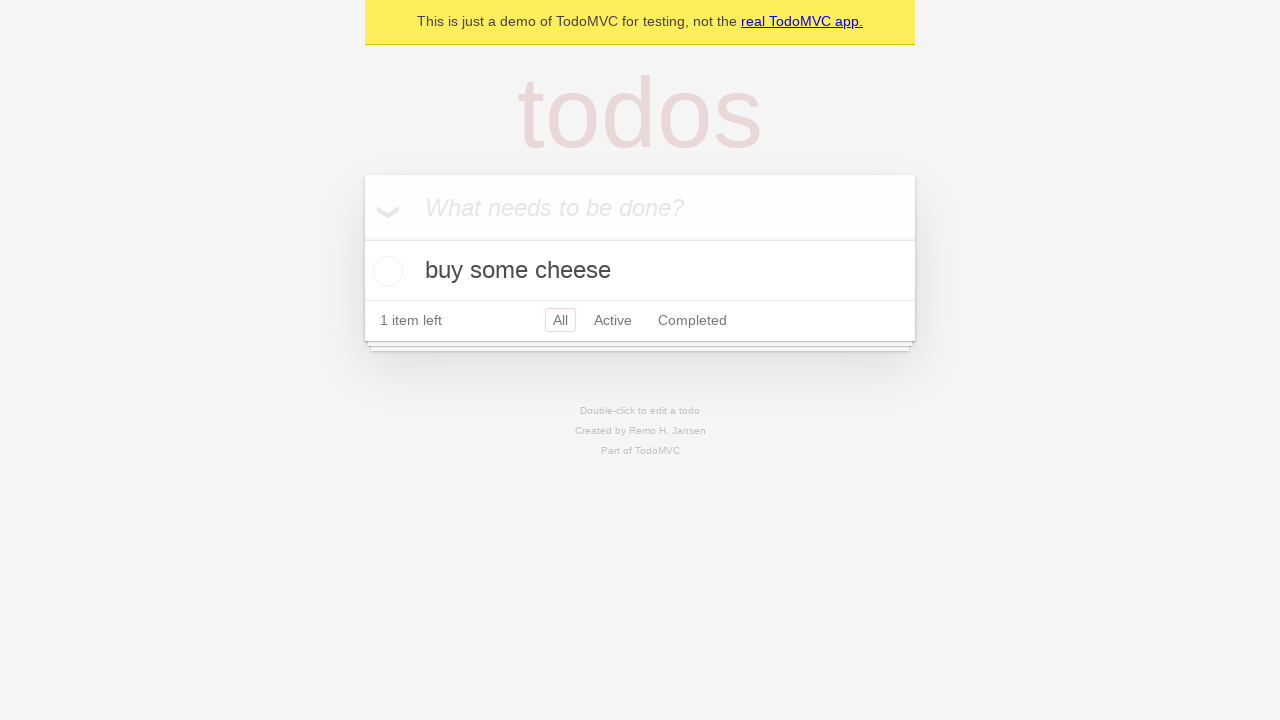

Filled second todo with 'feed the cat' on internal:attr=[placeholder="What needs to be done?"i]
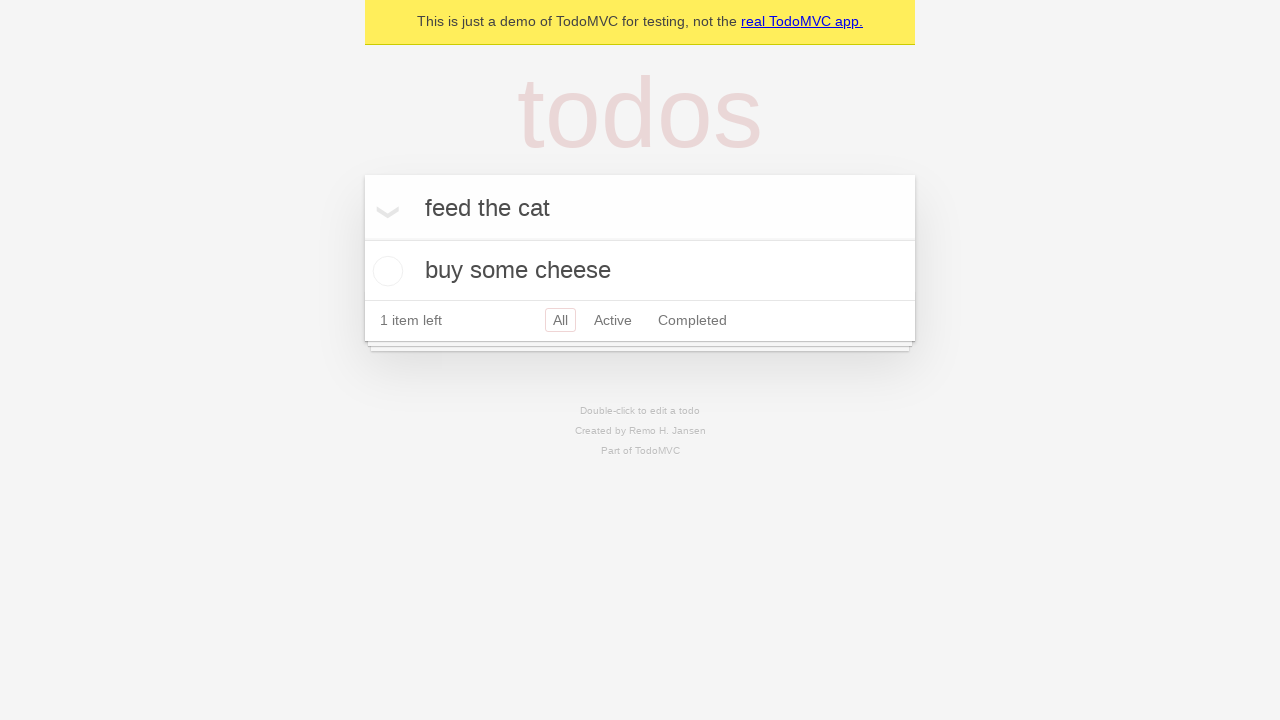

Pressed Enter to create second todo on internal:attr=[placeholder="What needs to be done?"i]
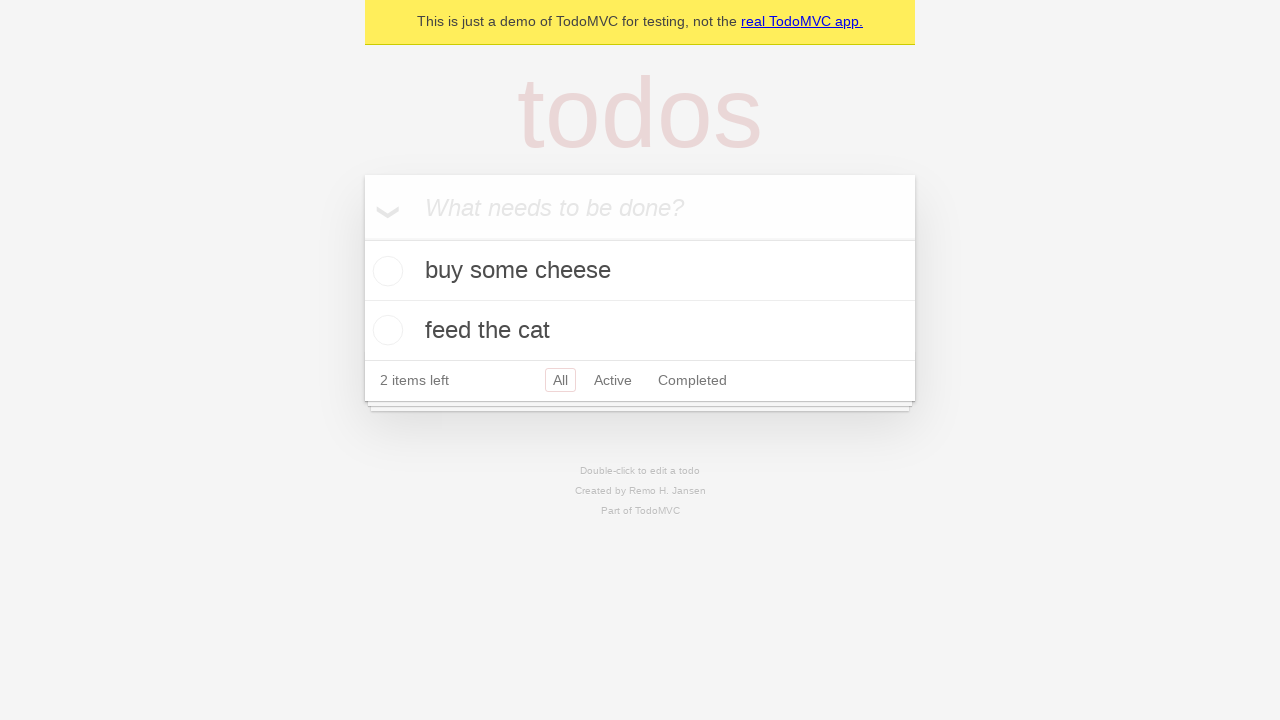

Waited for both todos to appear in the DOM
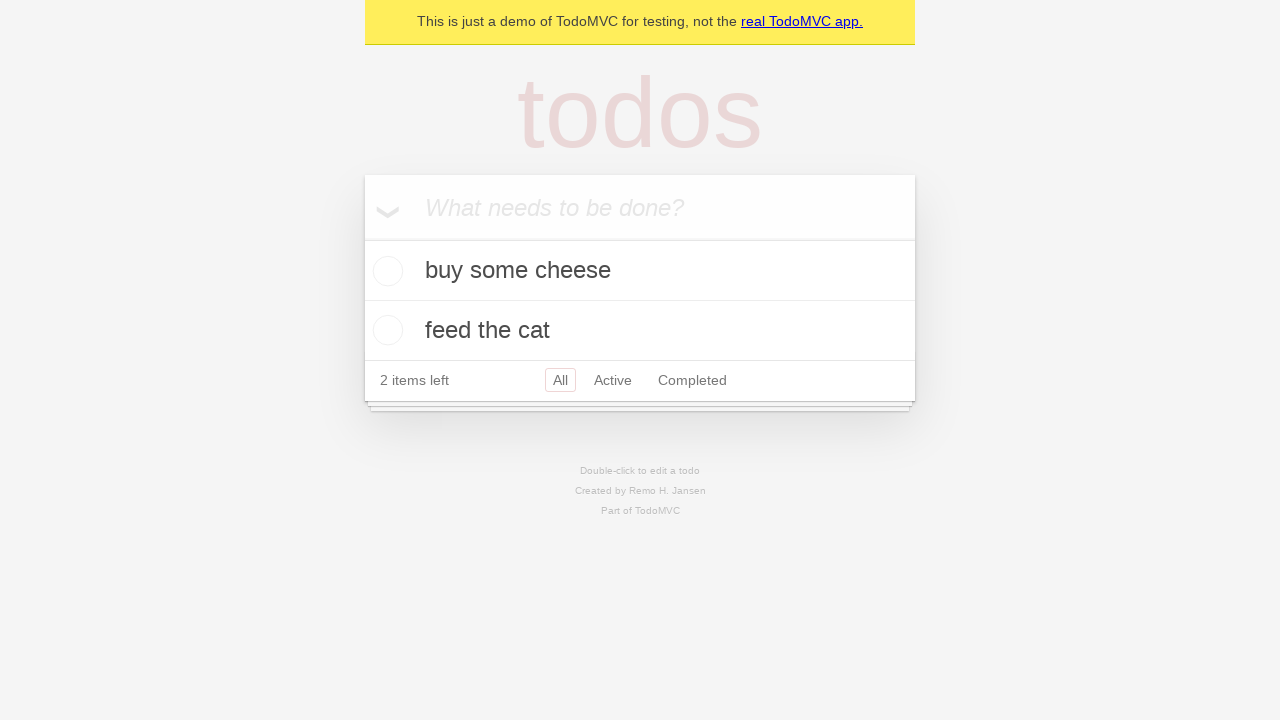

Located the first todo's checkbox
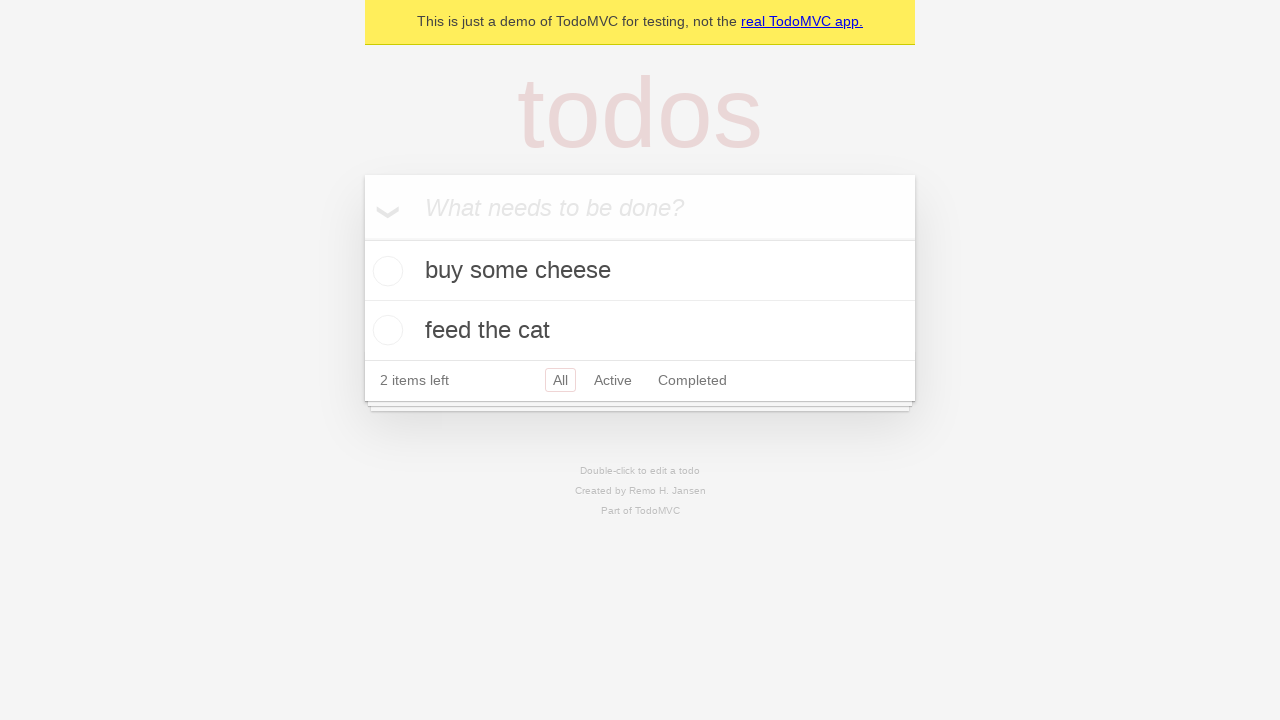

Checked the first todo to mark it as completed at (385, 271) on internal:testid=[data-testid="todo-item"s] >> nth=0 >> internal:role=checkbox
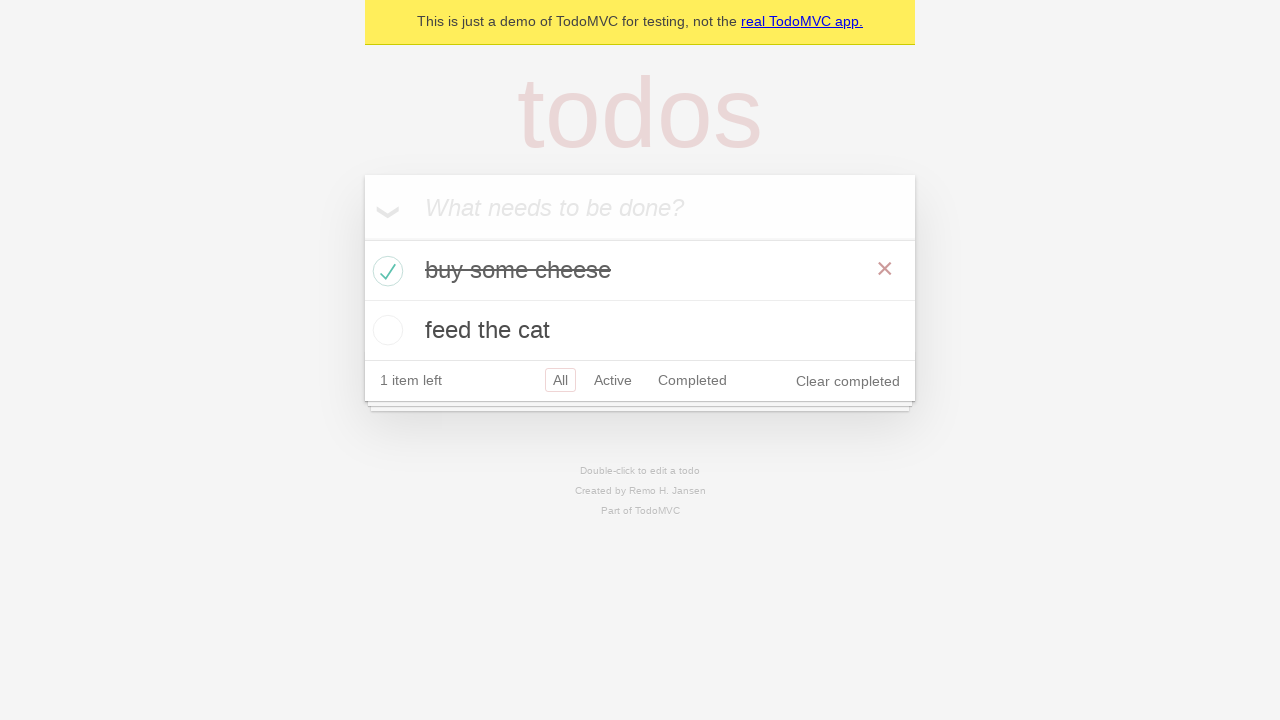

Waited 500ms for completion state to be stored
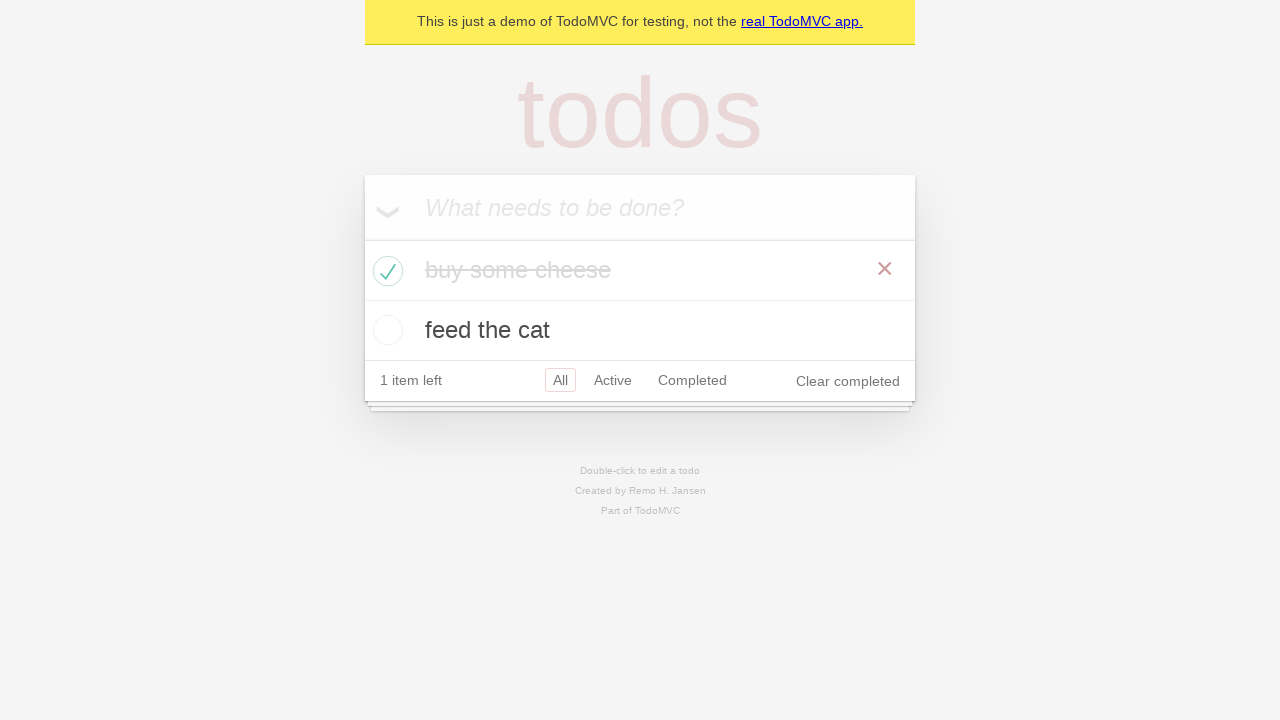

Reloaded the page to test data persistence
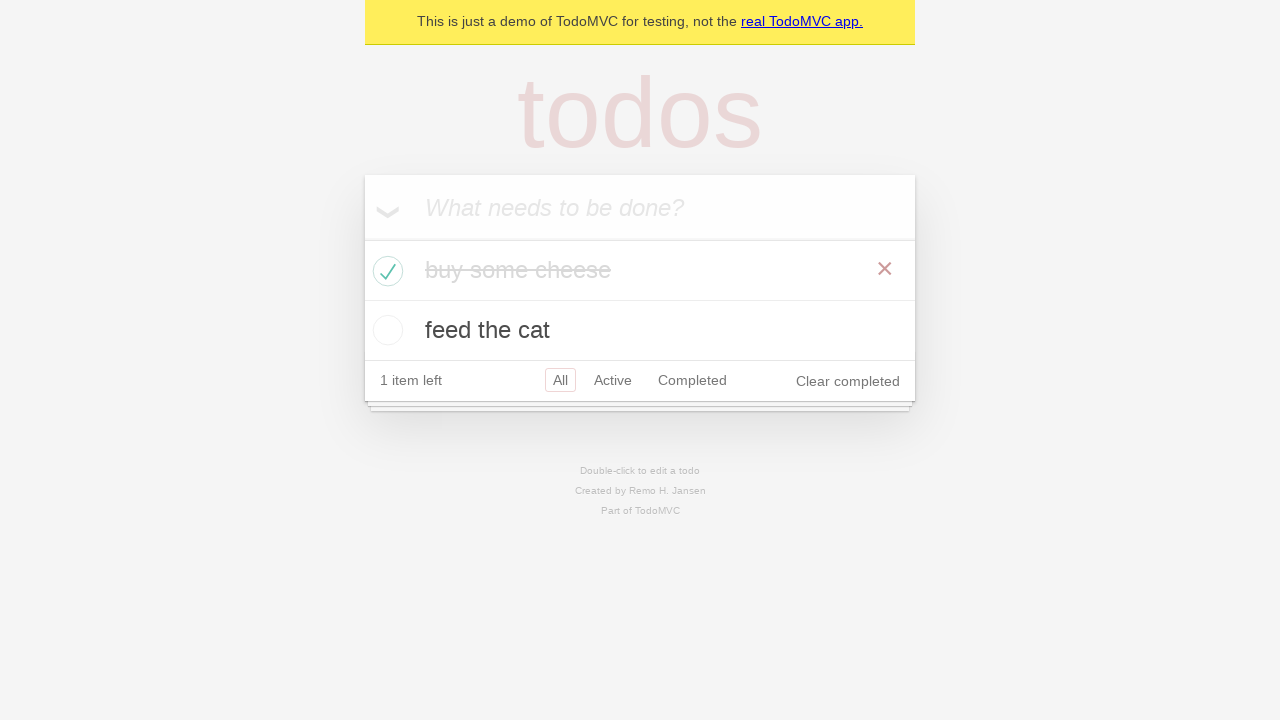

Waited for both todos to reappear after page reload
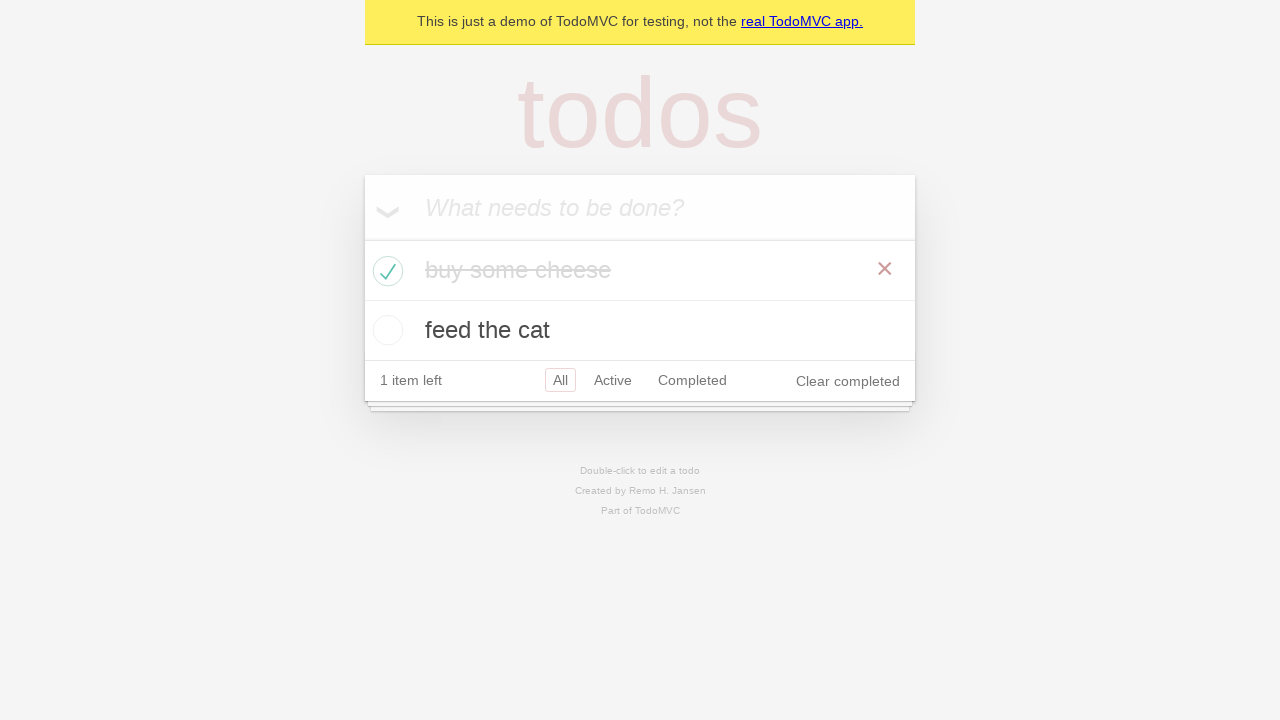

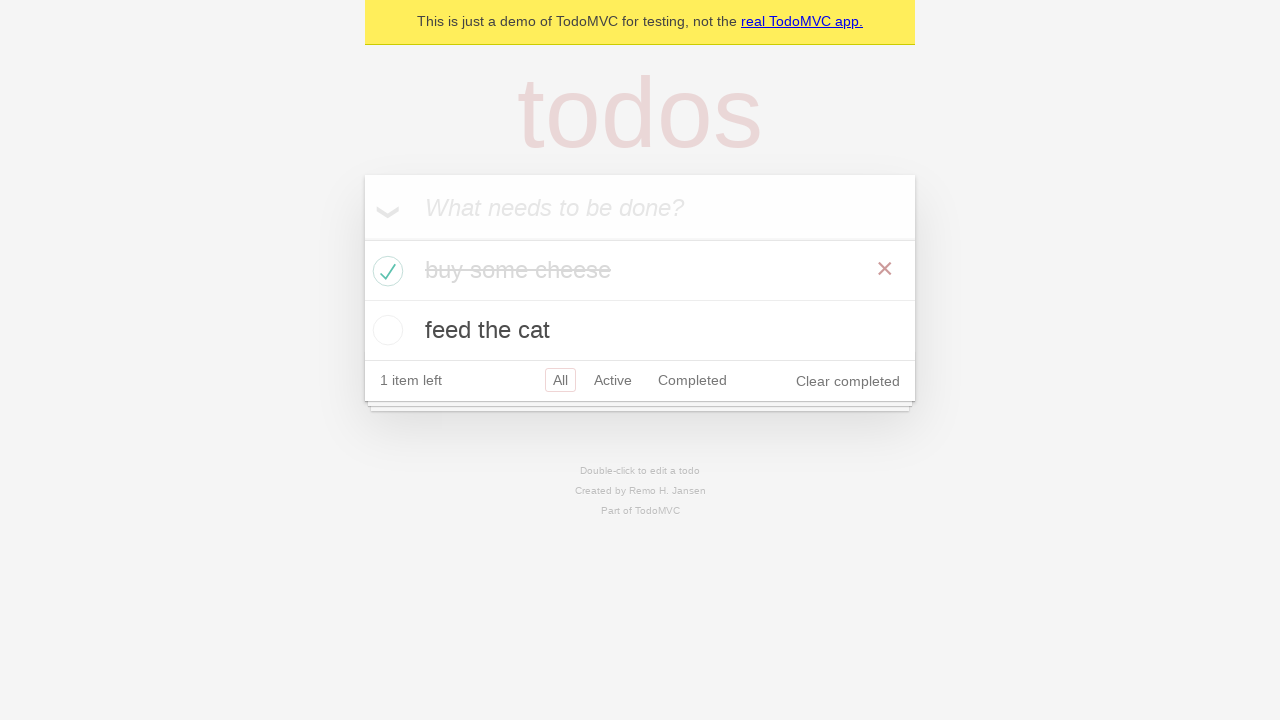